Opens the VWO application page and verifies that the login page loads correctly by checking the page title is "Login - VWO"

Starting URL: https://app.vwo.com

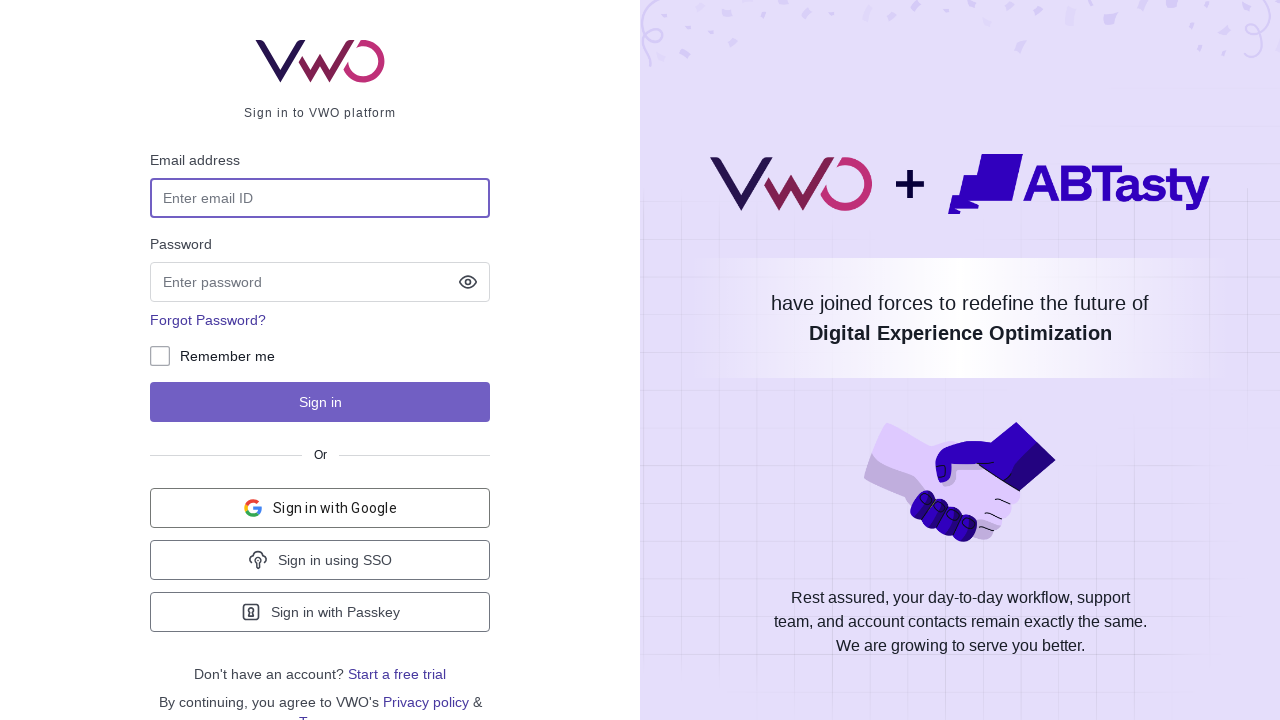

Set viewport size to 1920x1080
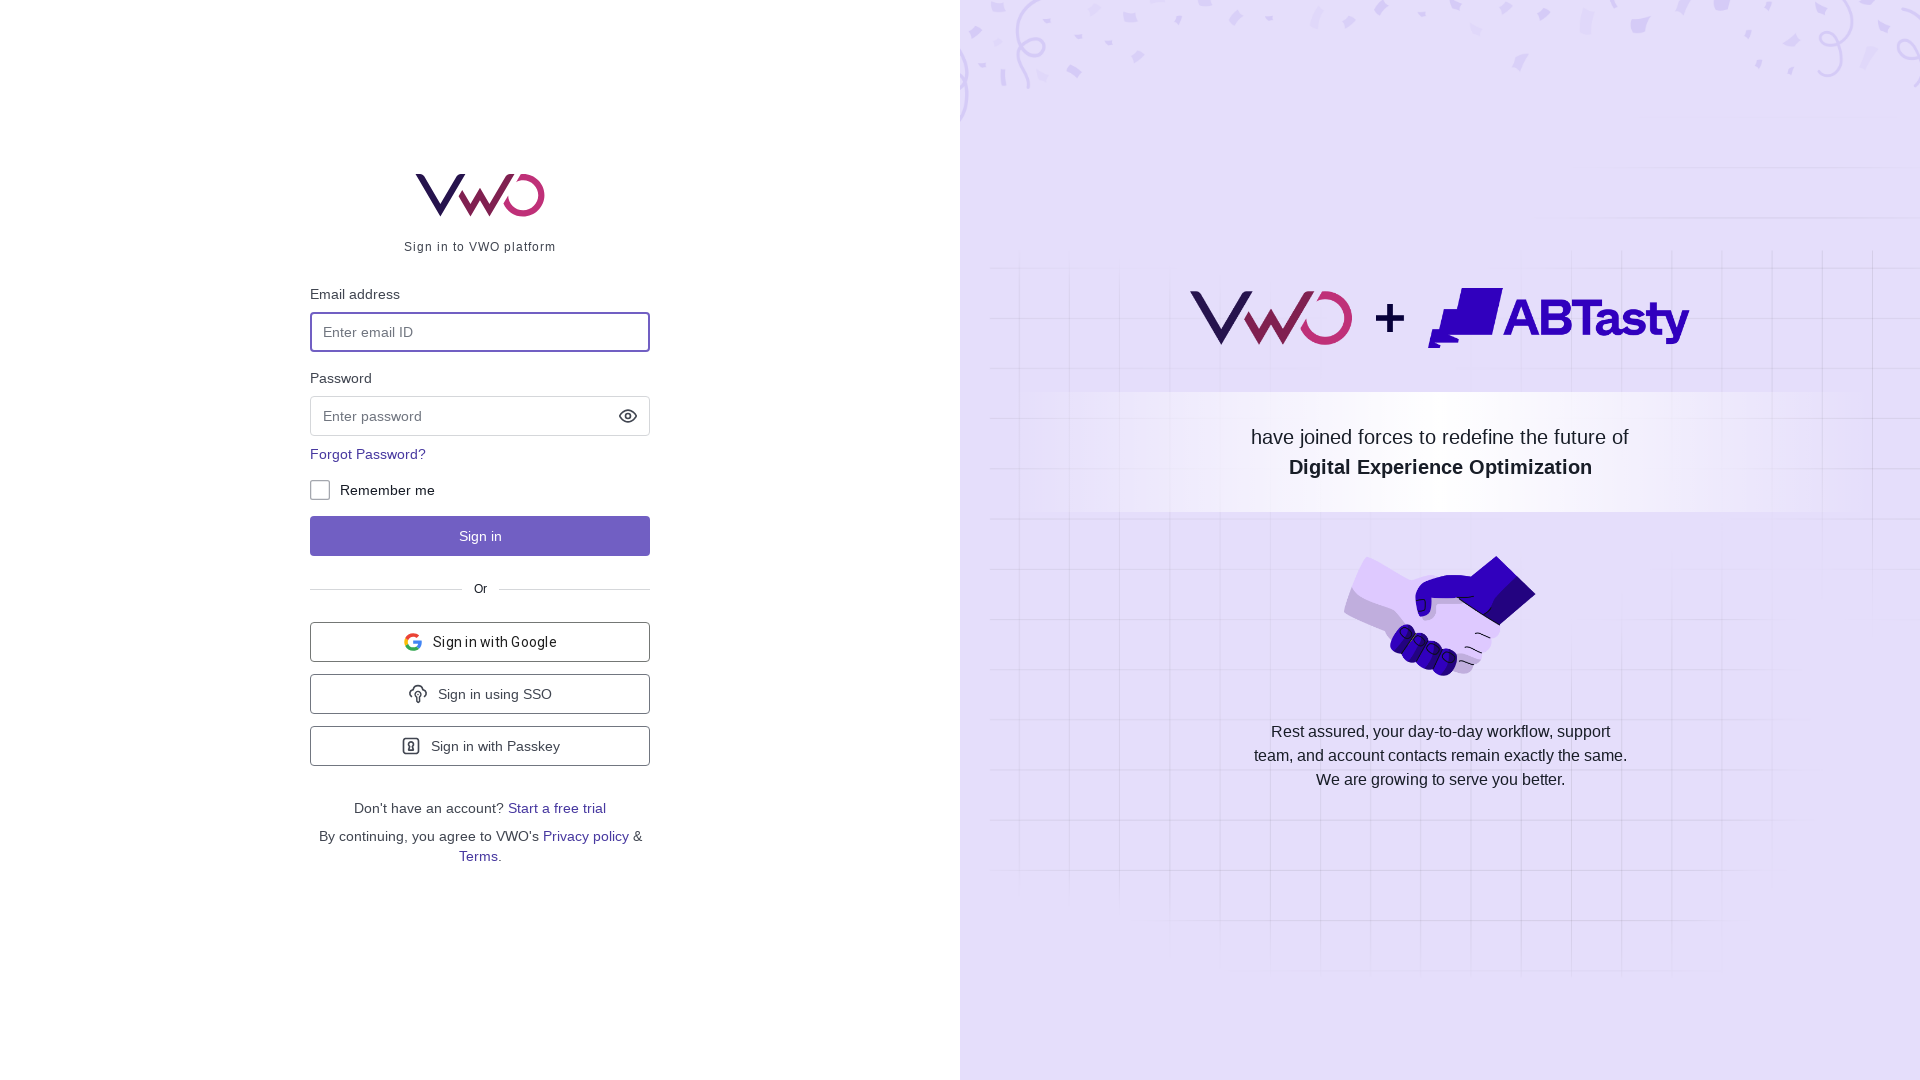

Retrieved and printed page title
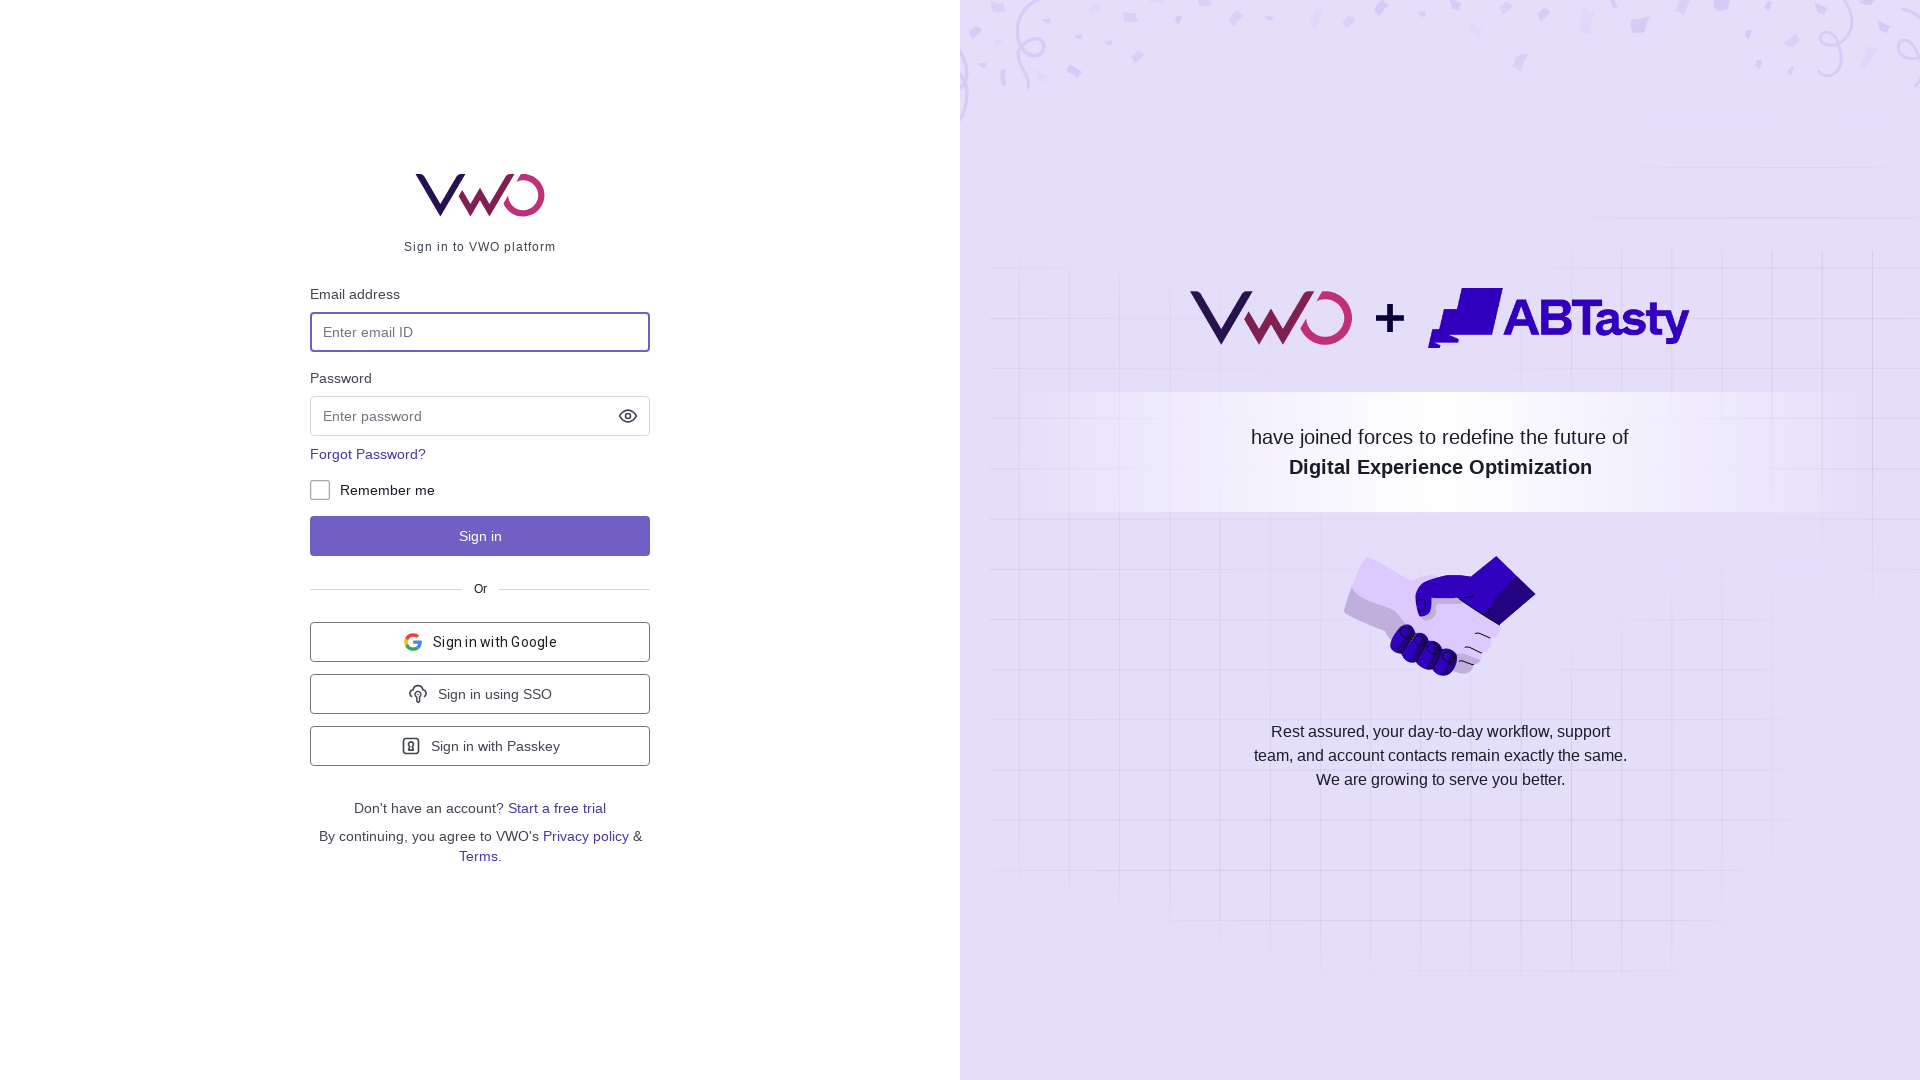

Verified page title is 'Login - VWO'
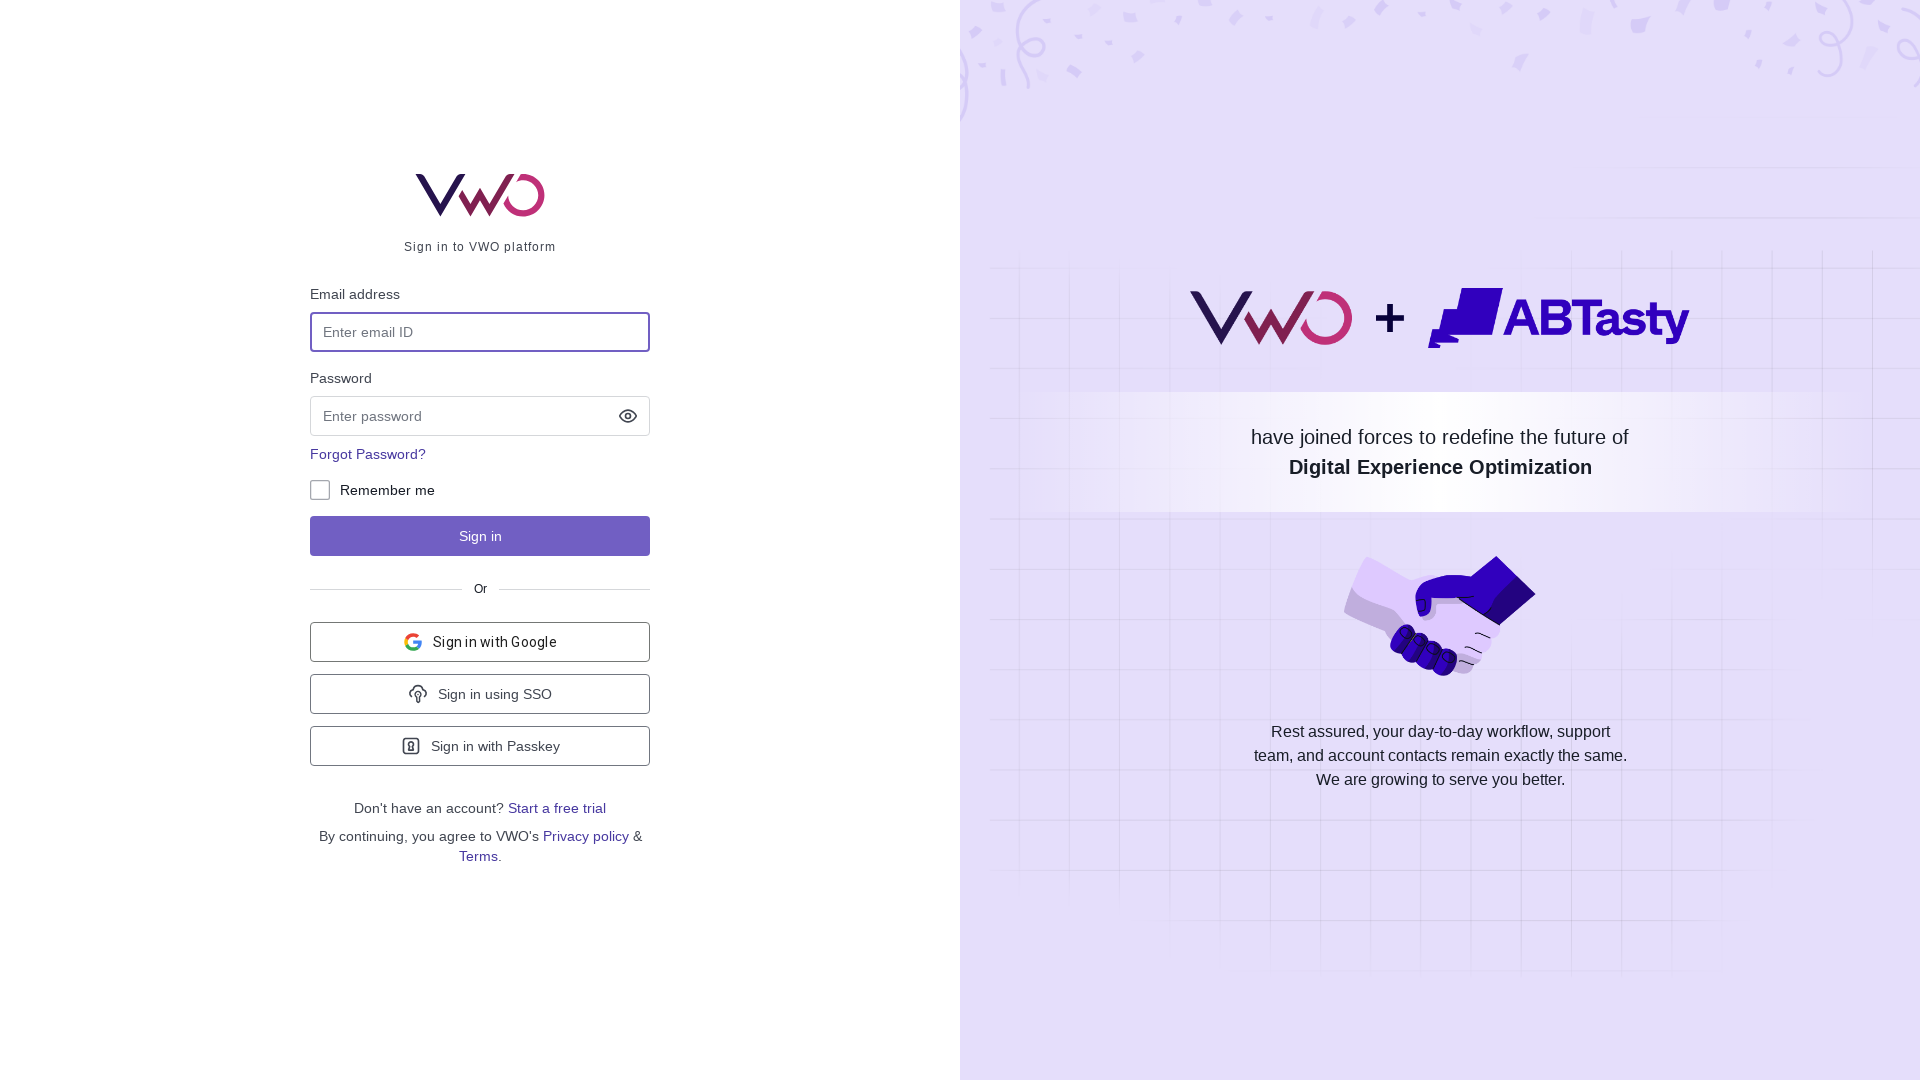

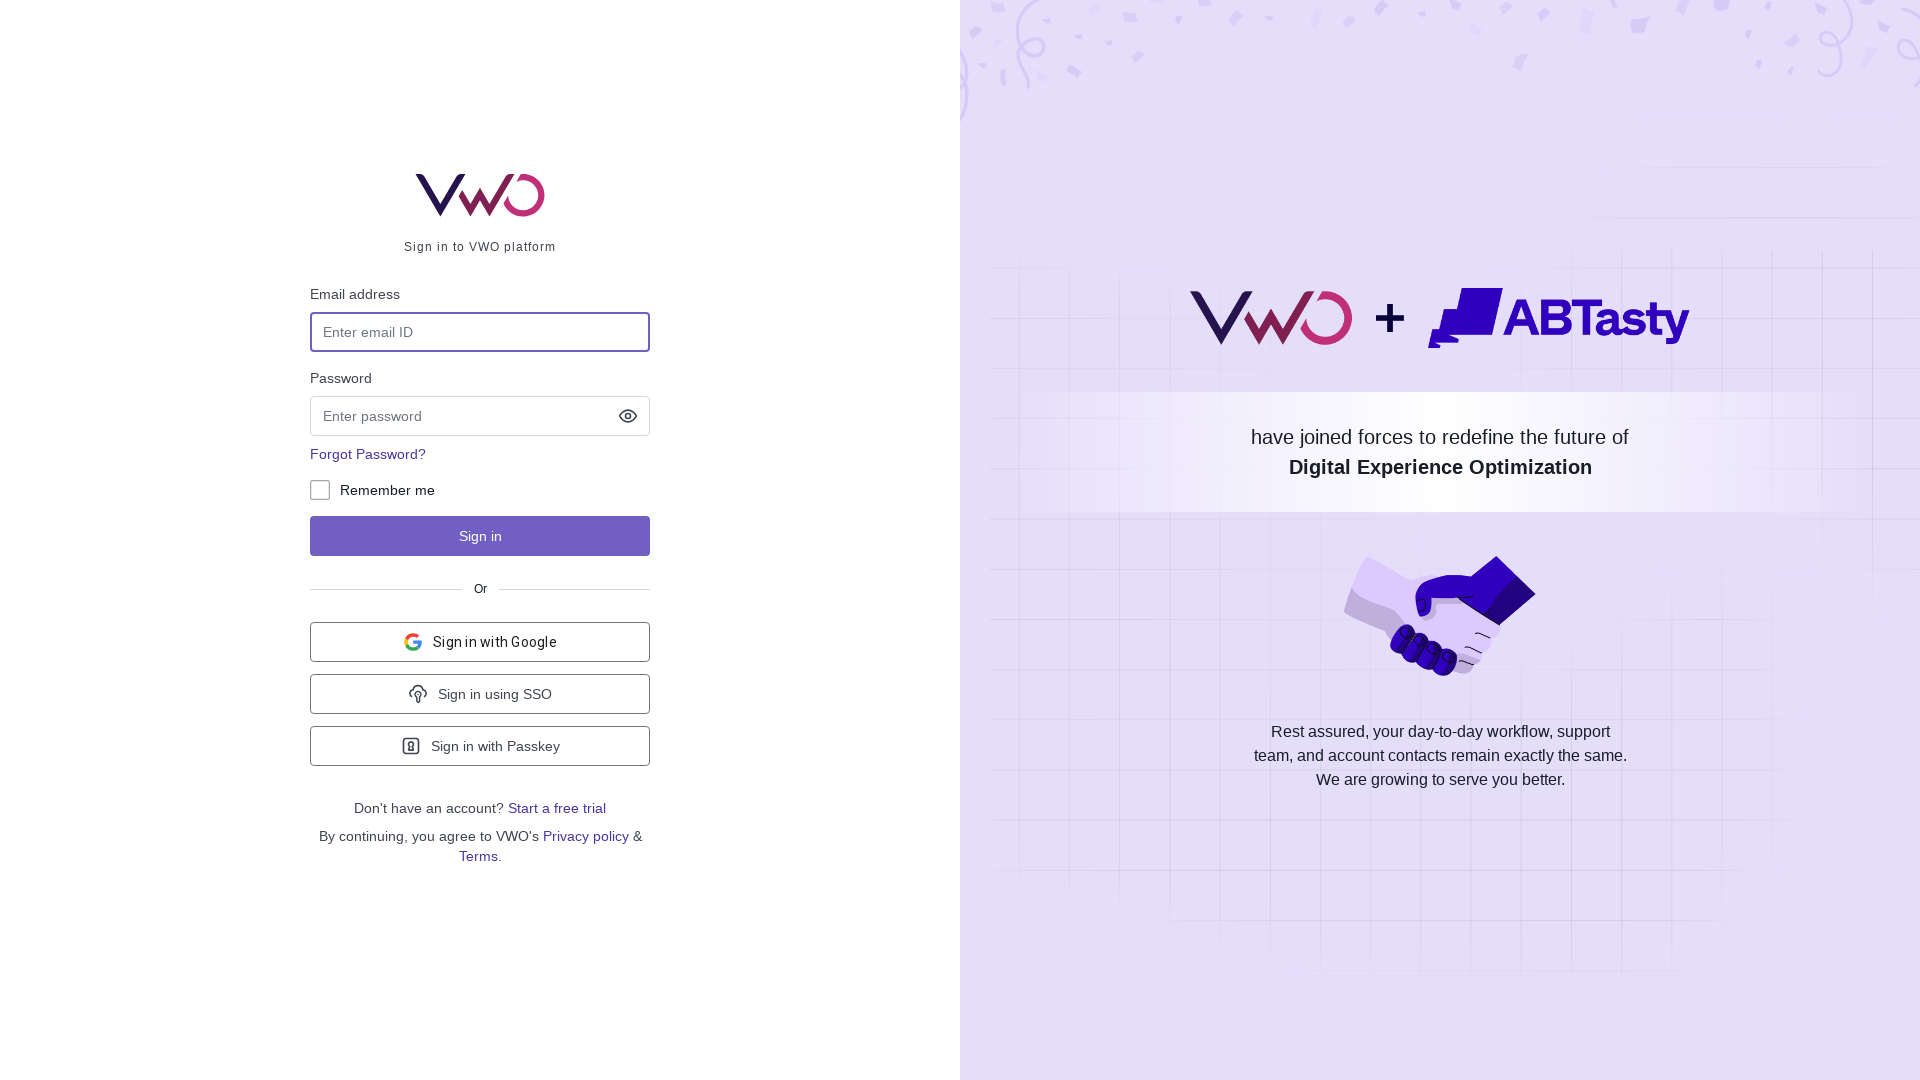